Verifies that the page title text is correct after clicking Form Authentication

Starting URL: https://the-internet.herokuapp.com/

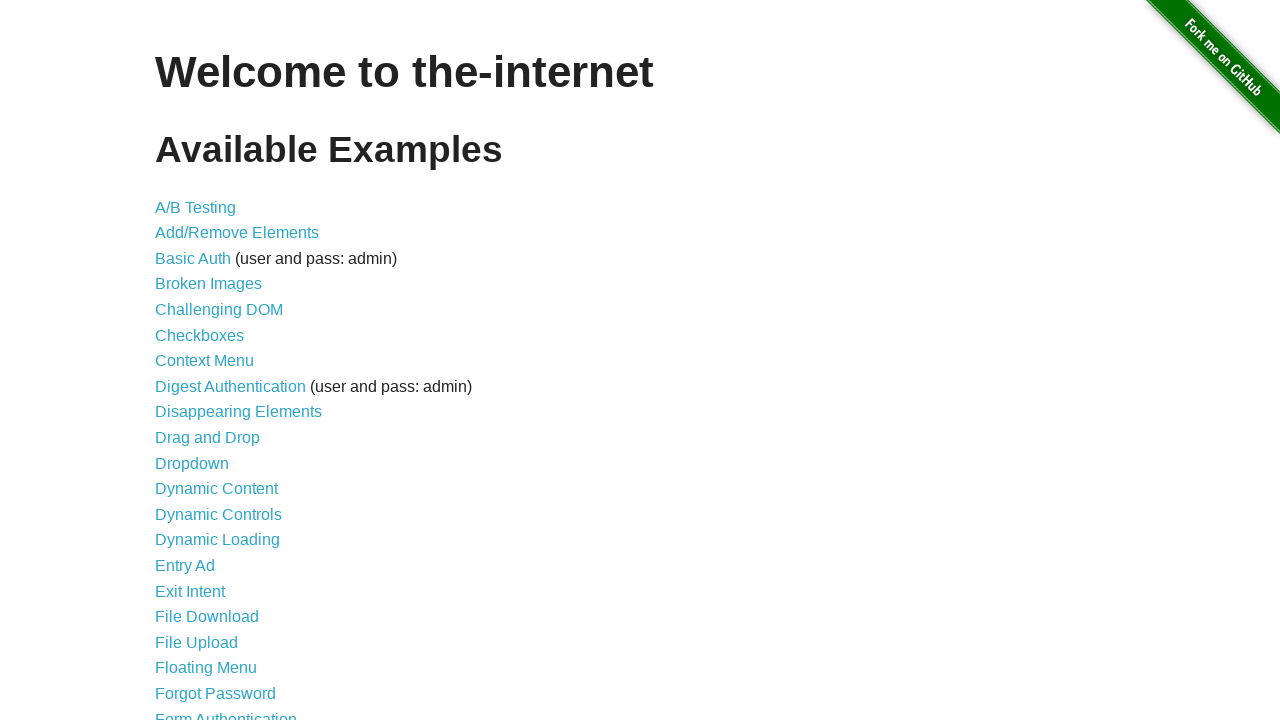

Clicked Form Authentication link at (226, 712) on text='Form Authentication'
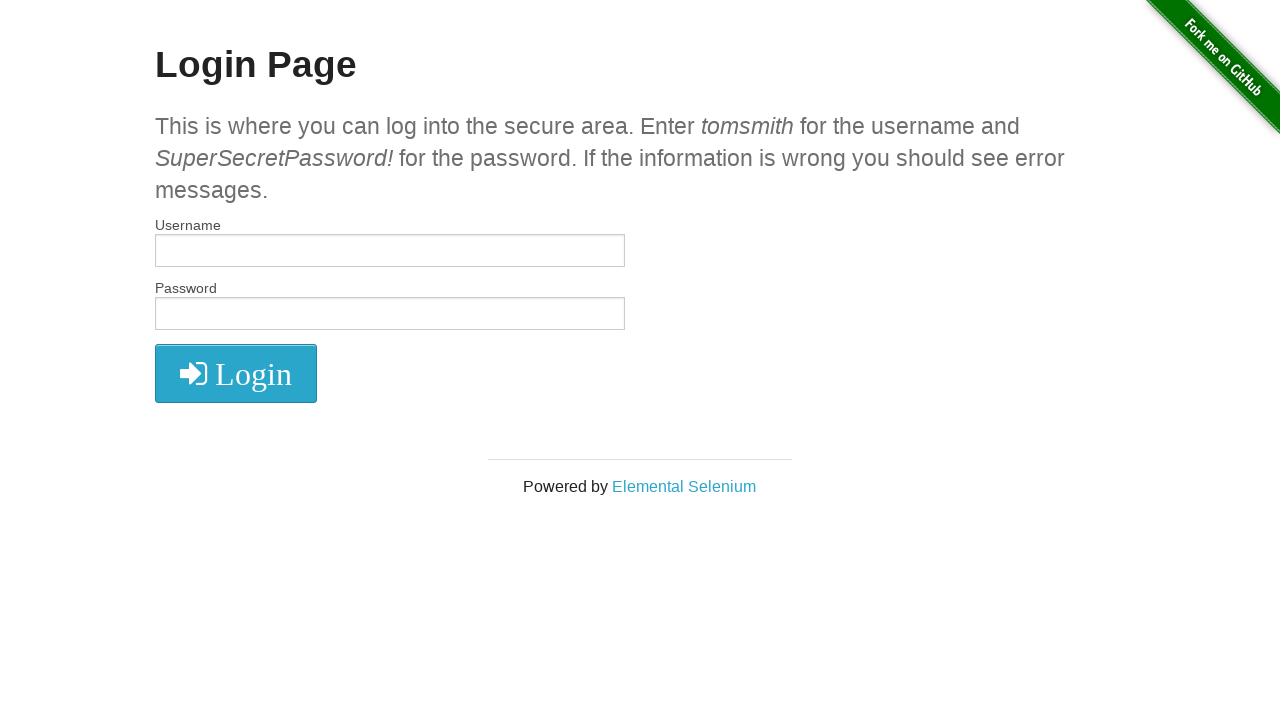

Retrieved h2 heading text
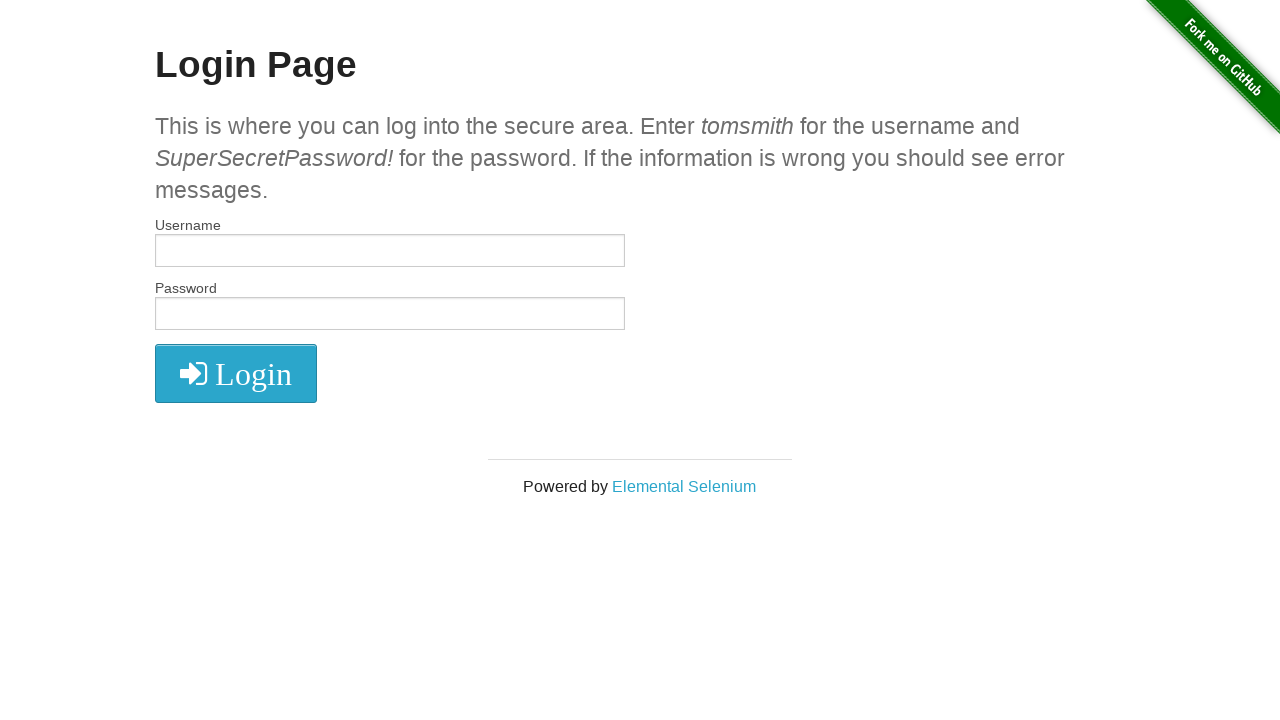

Verified page title text is 'Login Page'
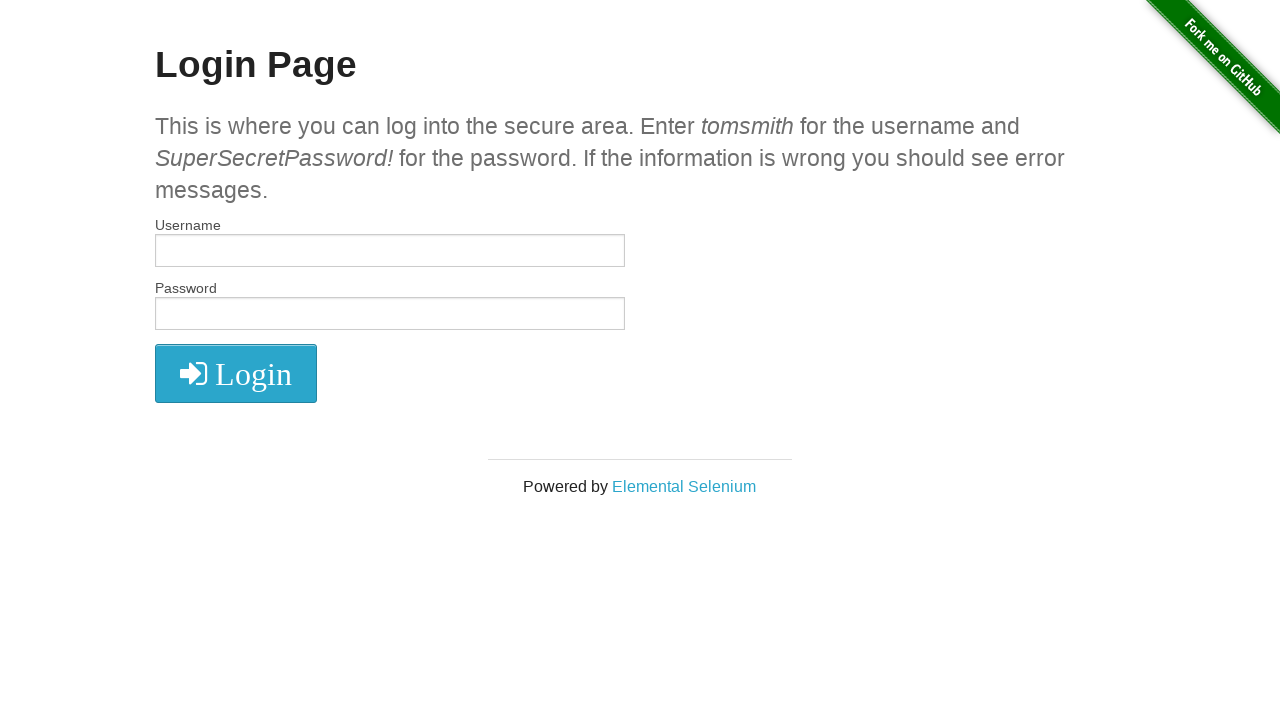

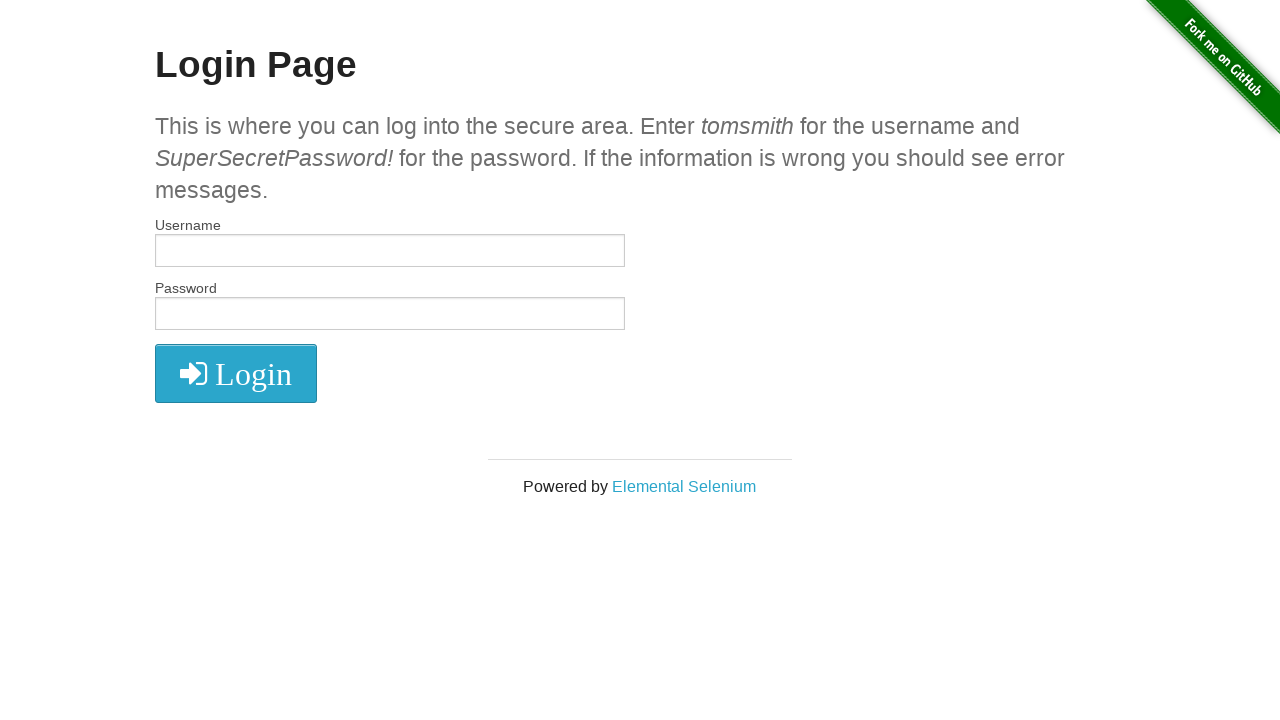